Tests adding a single todo item to the TodoMVC app and verifies it appears in the list

Starting URL: https://todomvc.com/examples/react/dist/

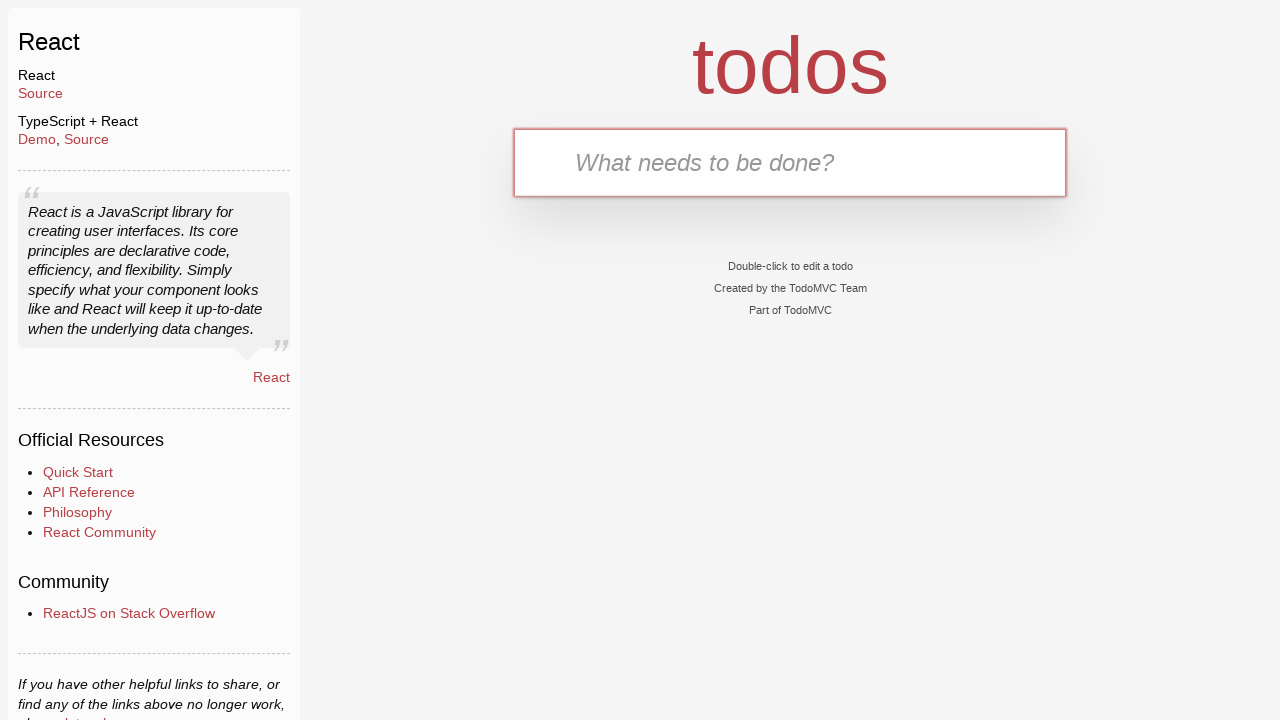

Filled new todo input field with 'Buy groceries' on .new-todo
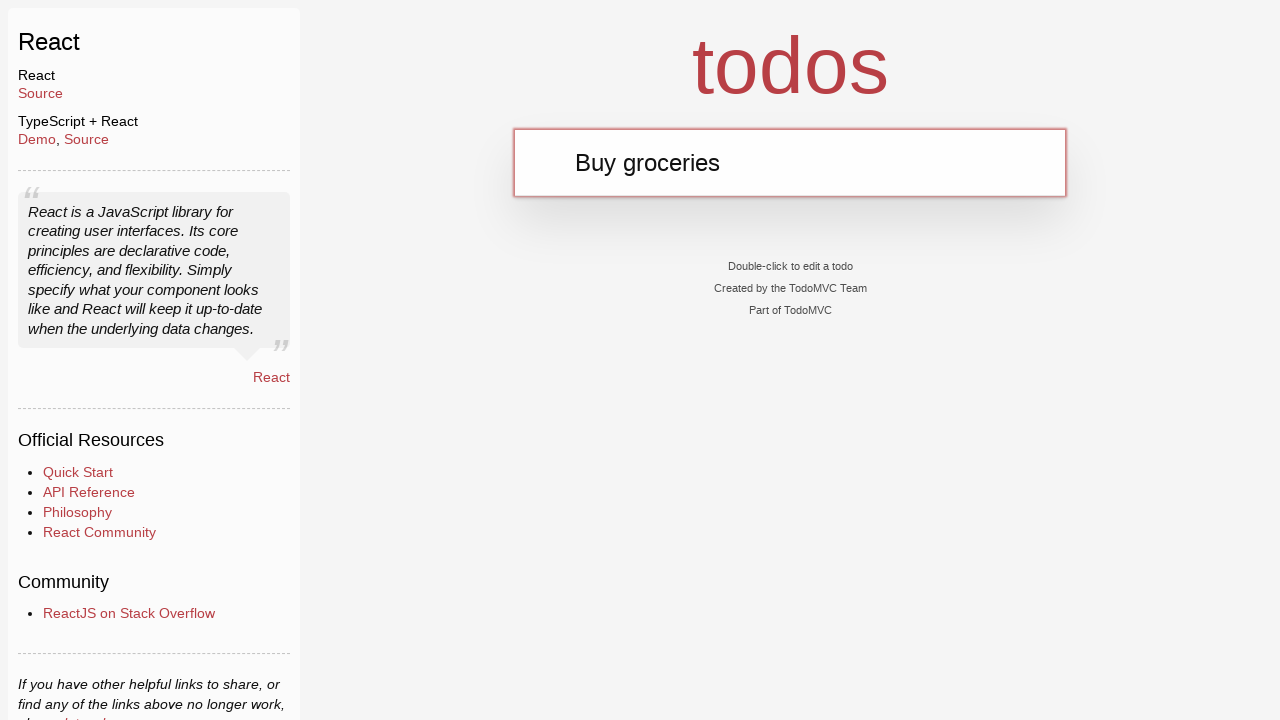

Pressed Enter to add the todo item on .new-todo
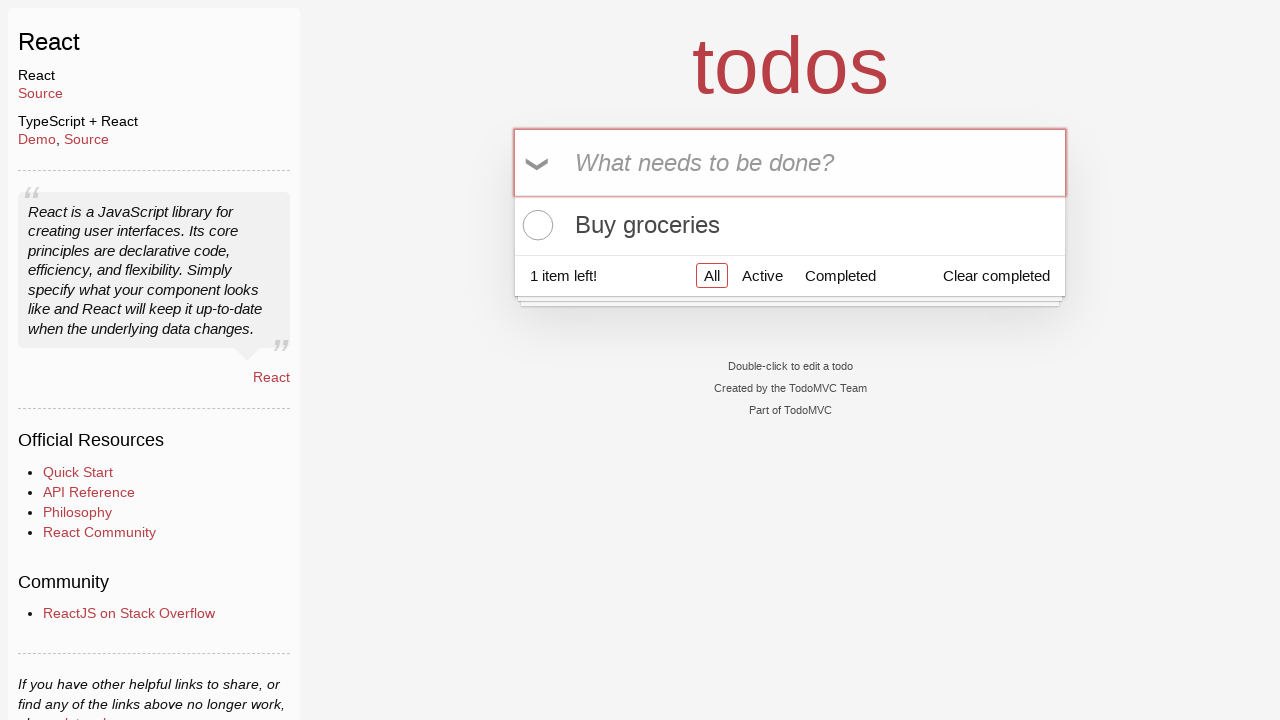

Verified todo item 'Buy groceries' appeared in the list
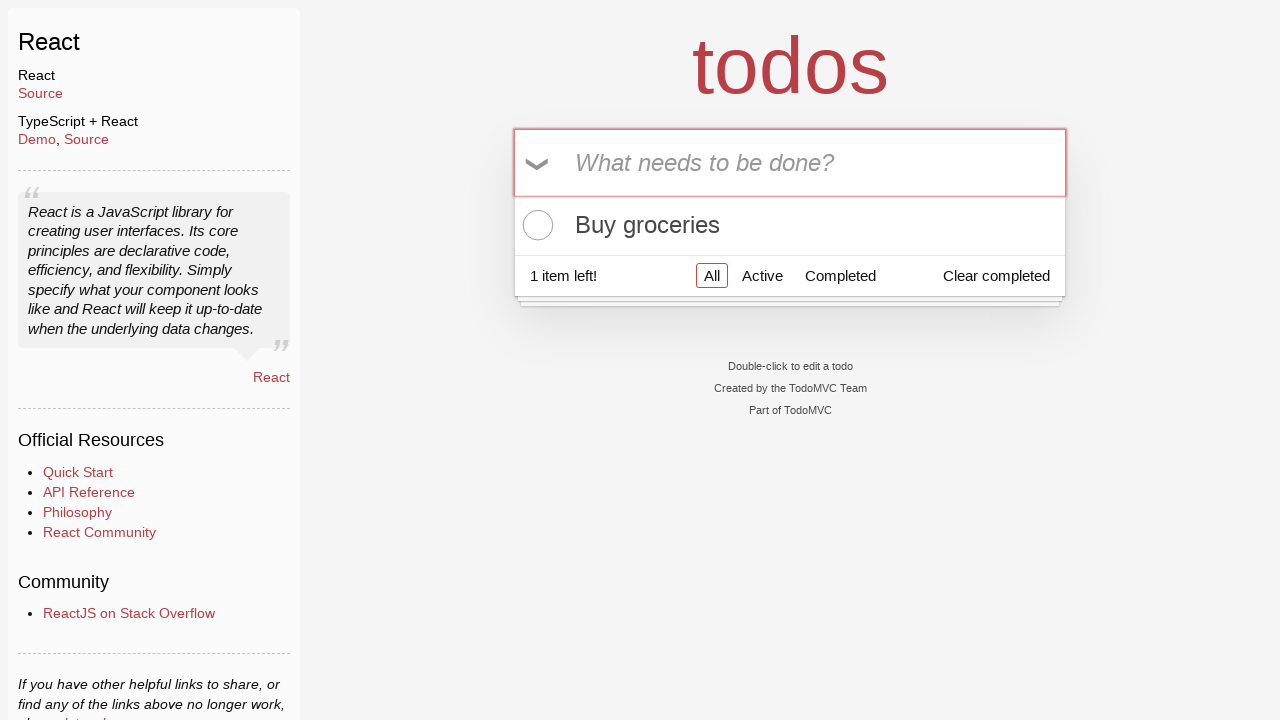

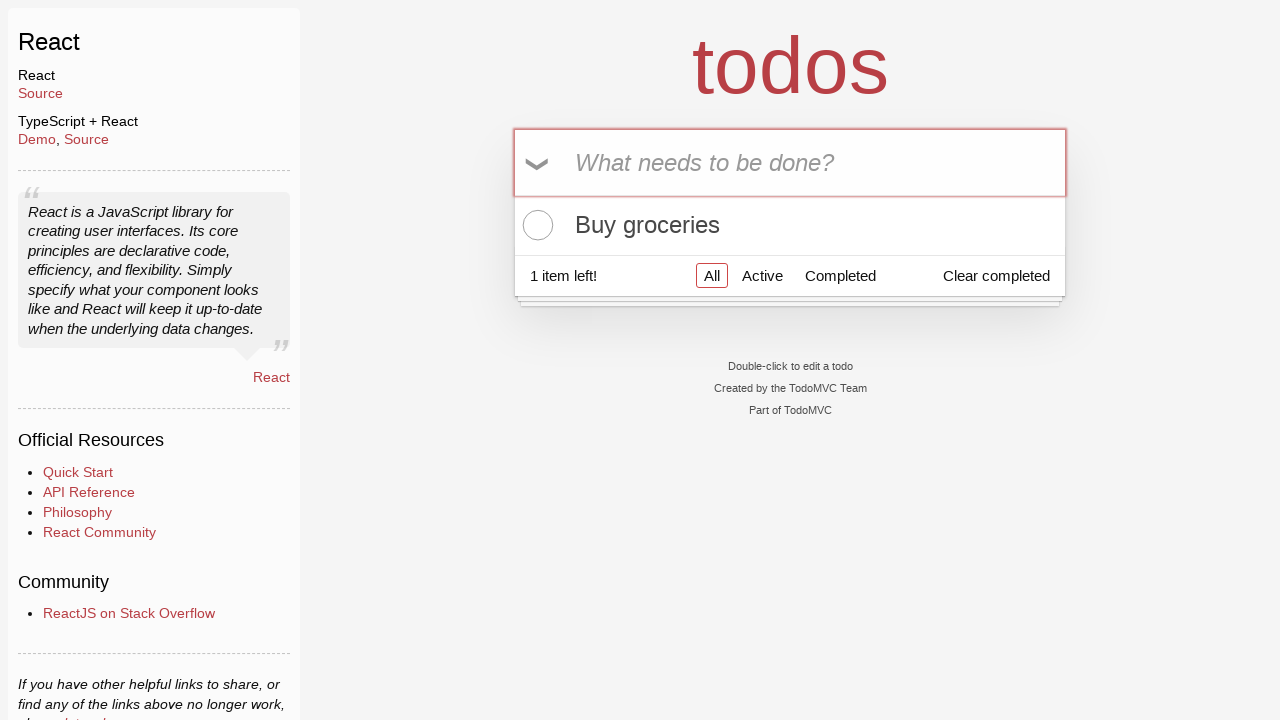